Tests that attempting to login with a locked out user displays an appropriate error message indicating the user has been locked out.

Starting URL: https://saucedemo.com/

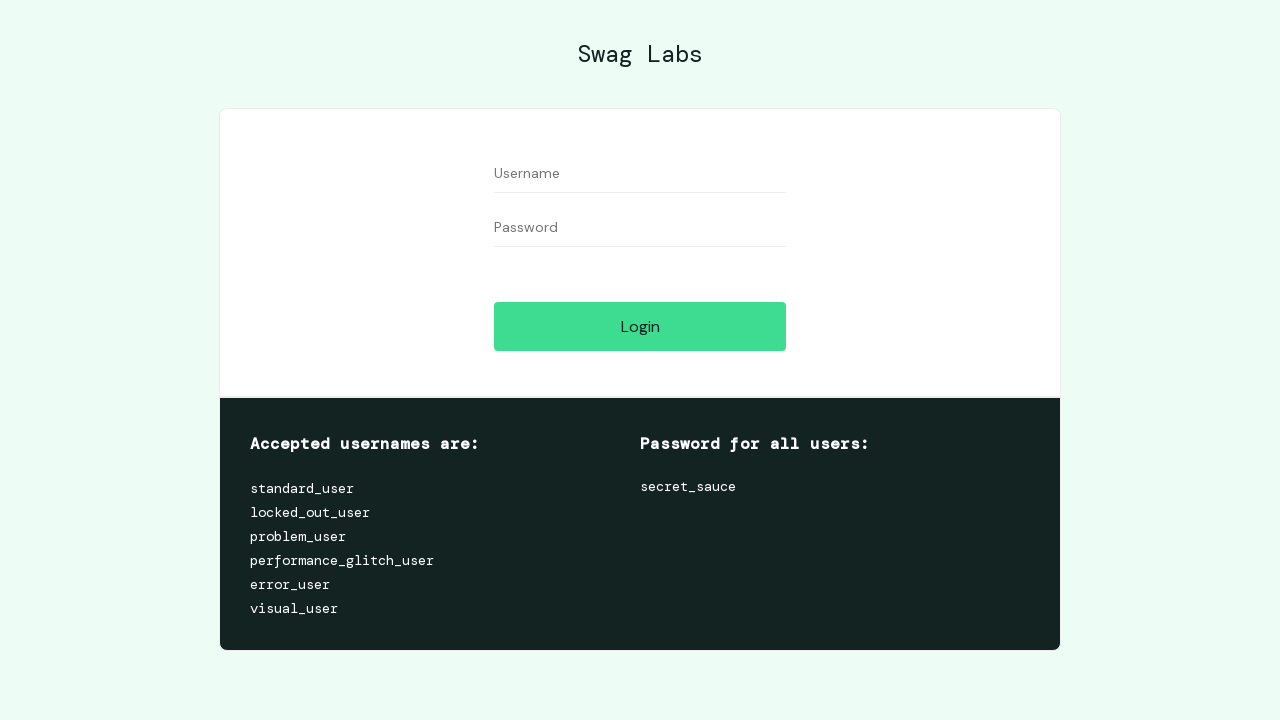

Filled username field with 'locked_out_user' on #user-name
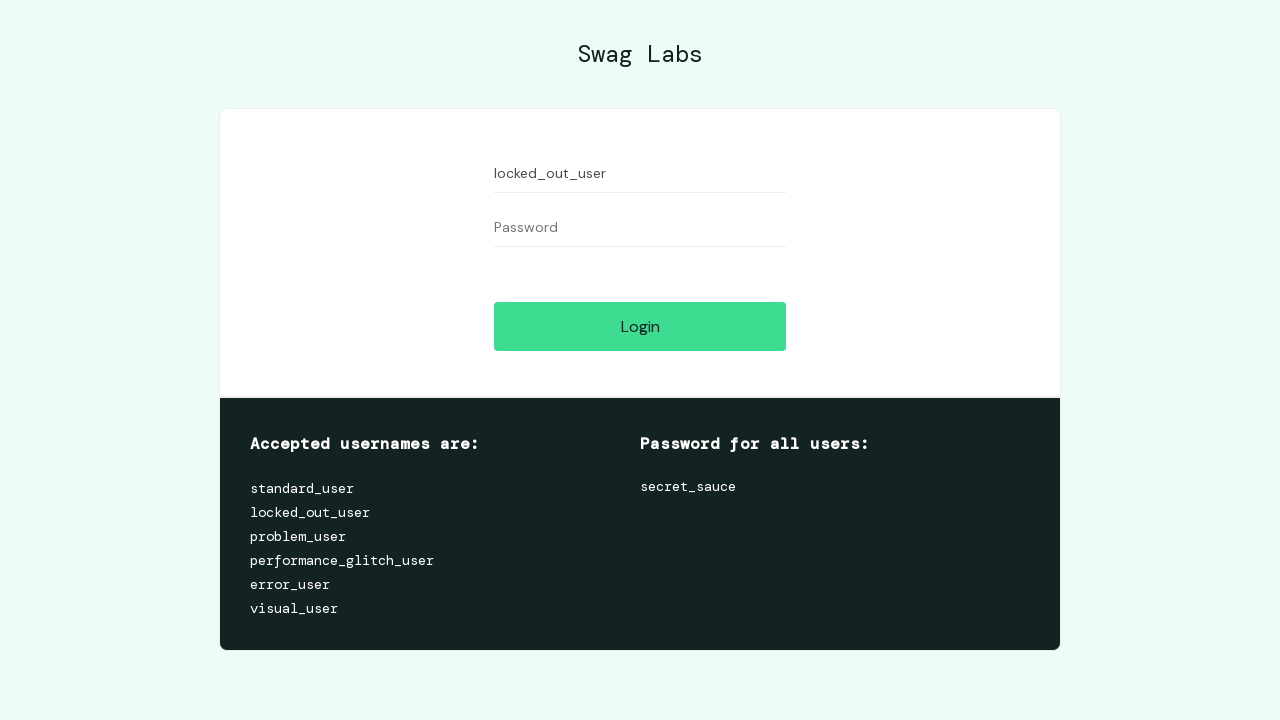

Filled password field with 'secret_sauce' on #password
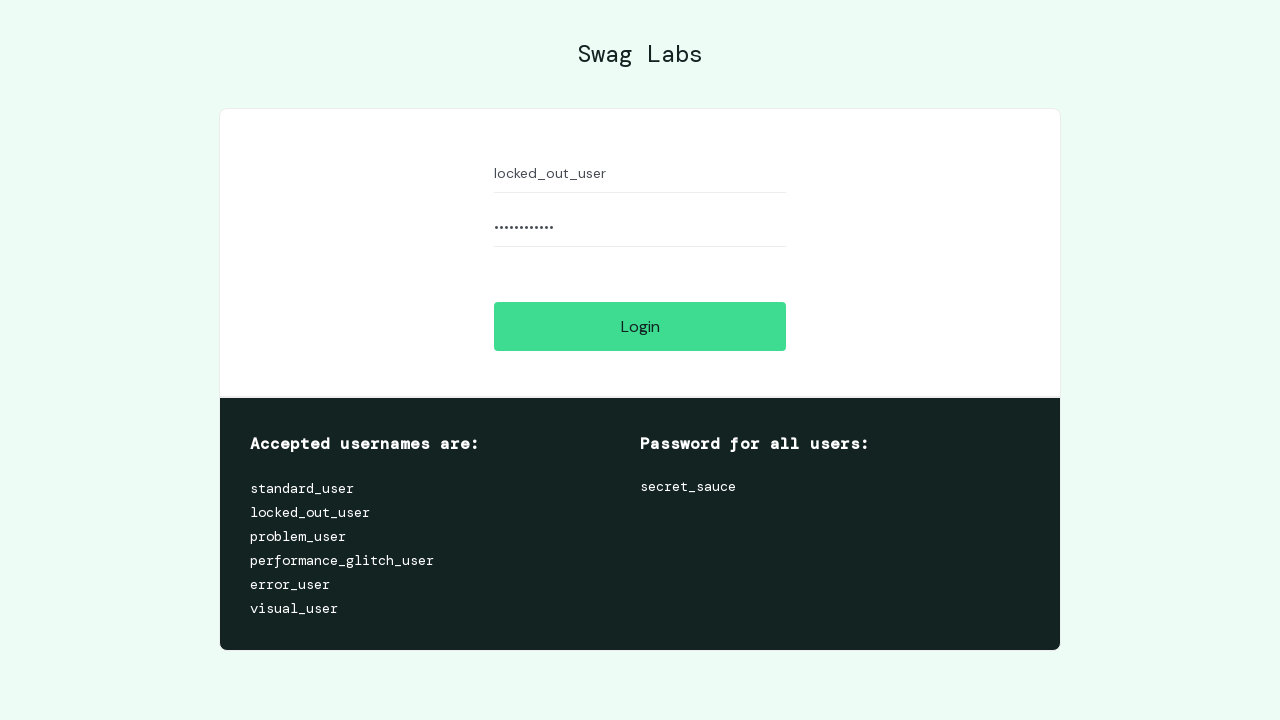

Clicked login button at (640, 326) on #login-button
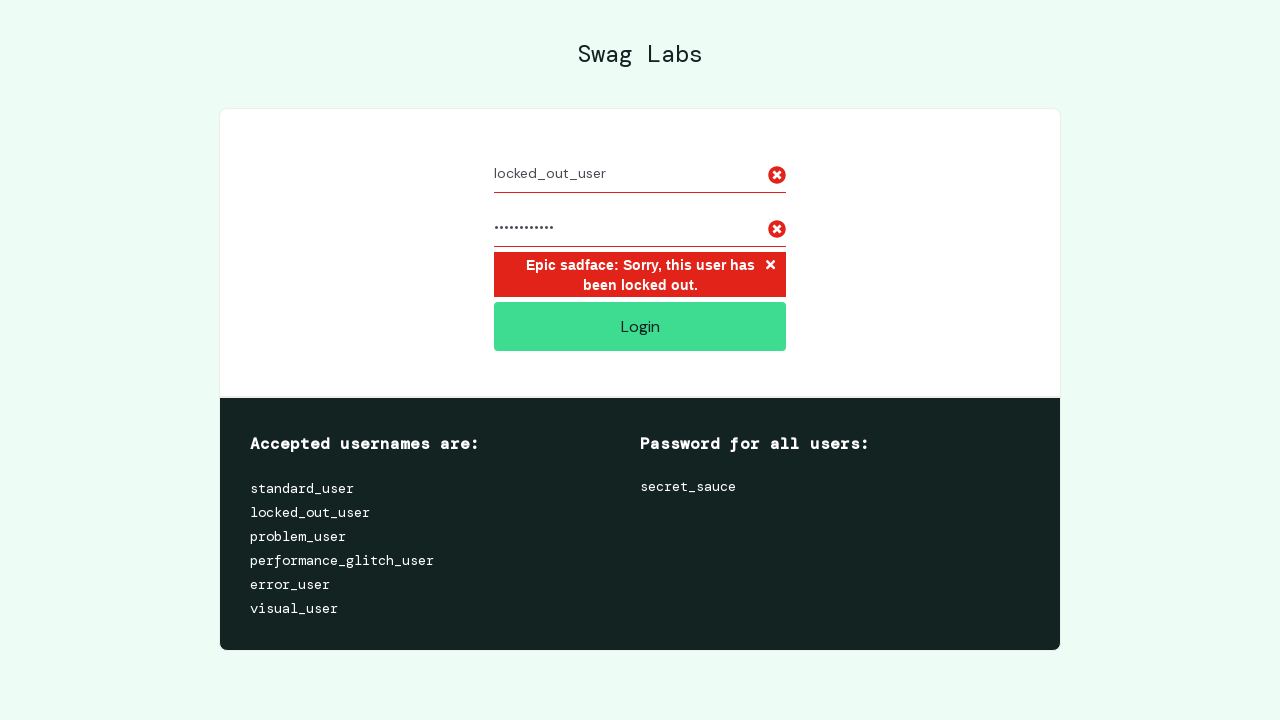

Located error message element
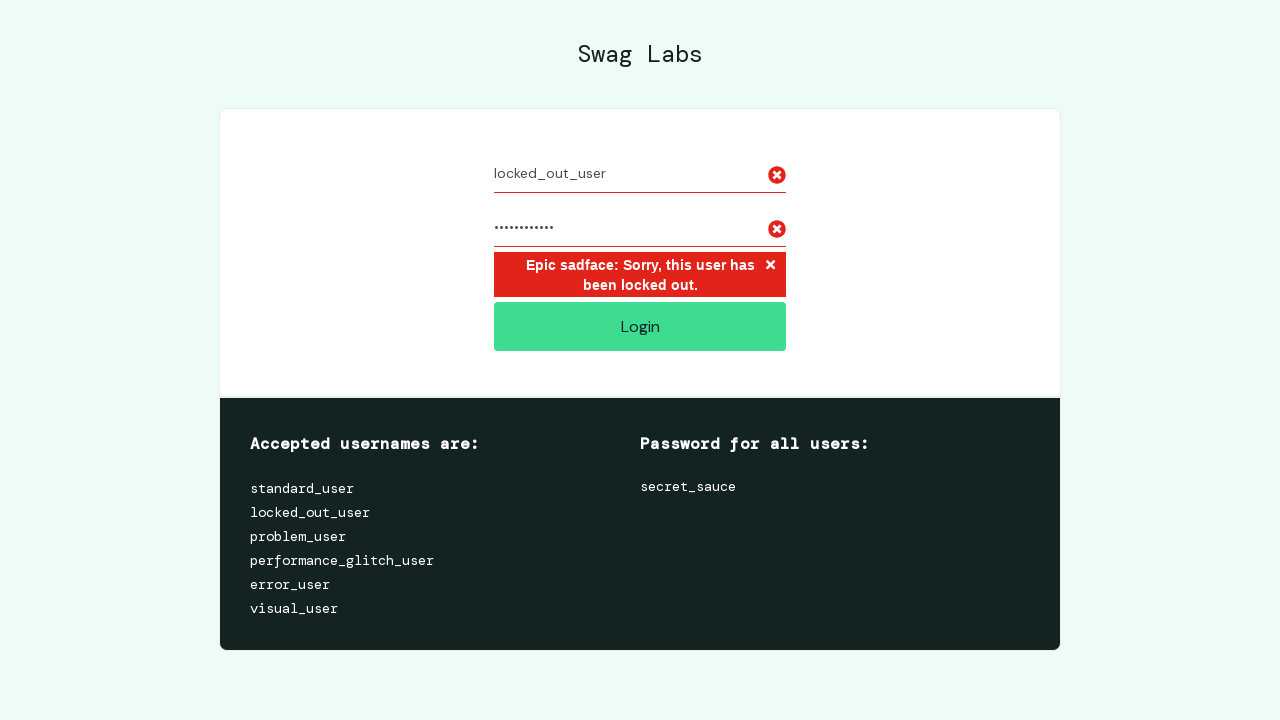

Waited for locked out error message to appear
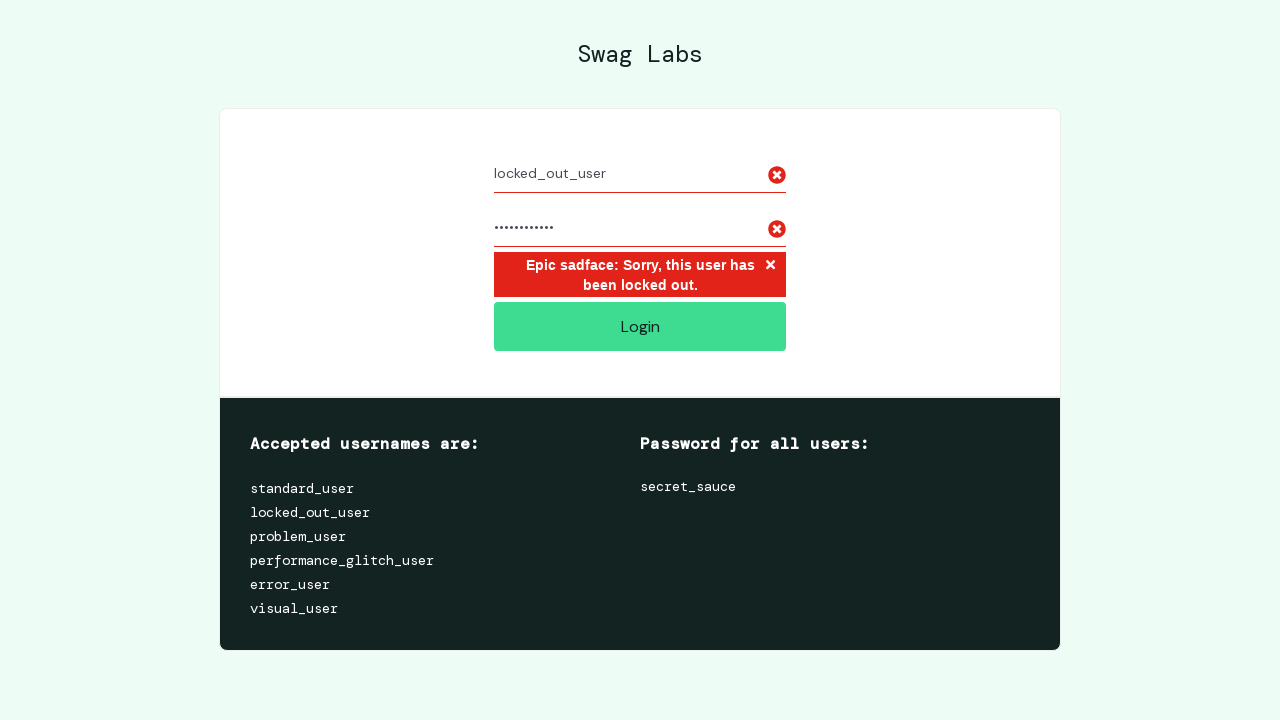

Verified locked out error message displays correctly
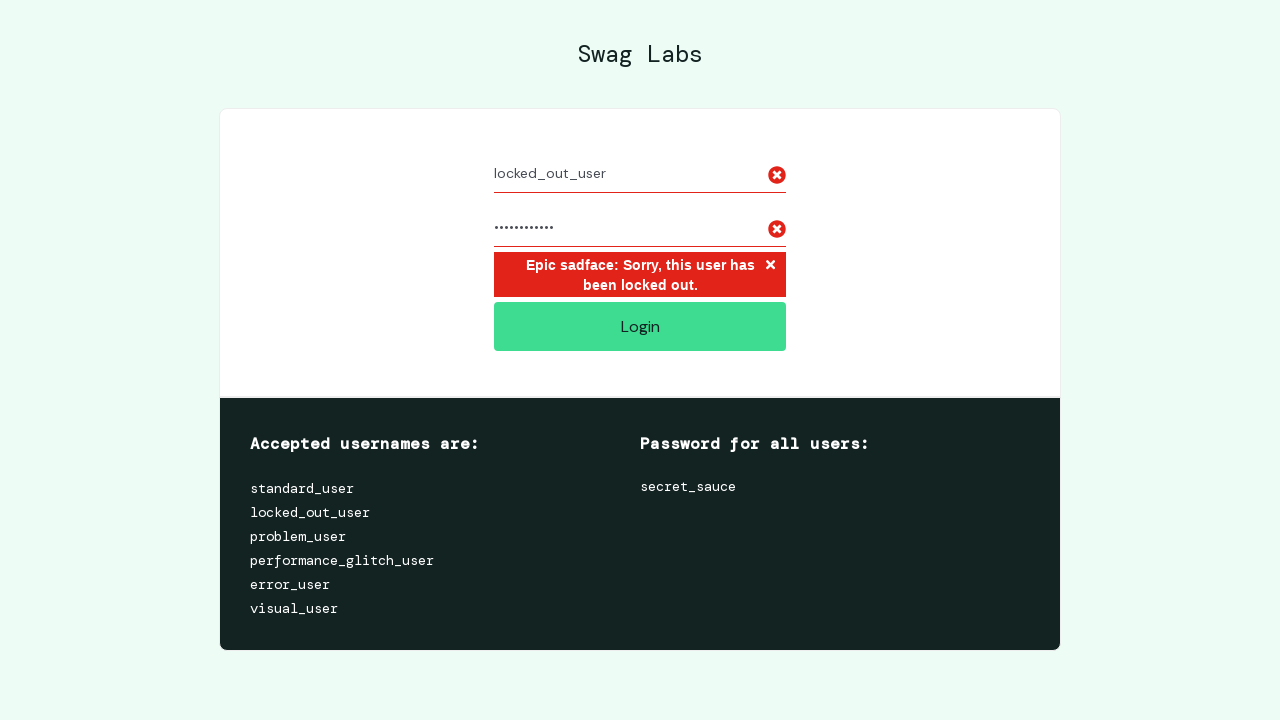

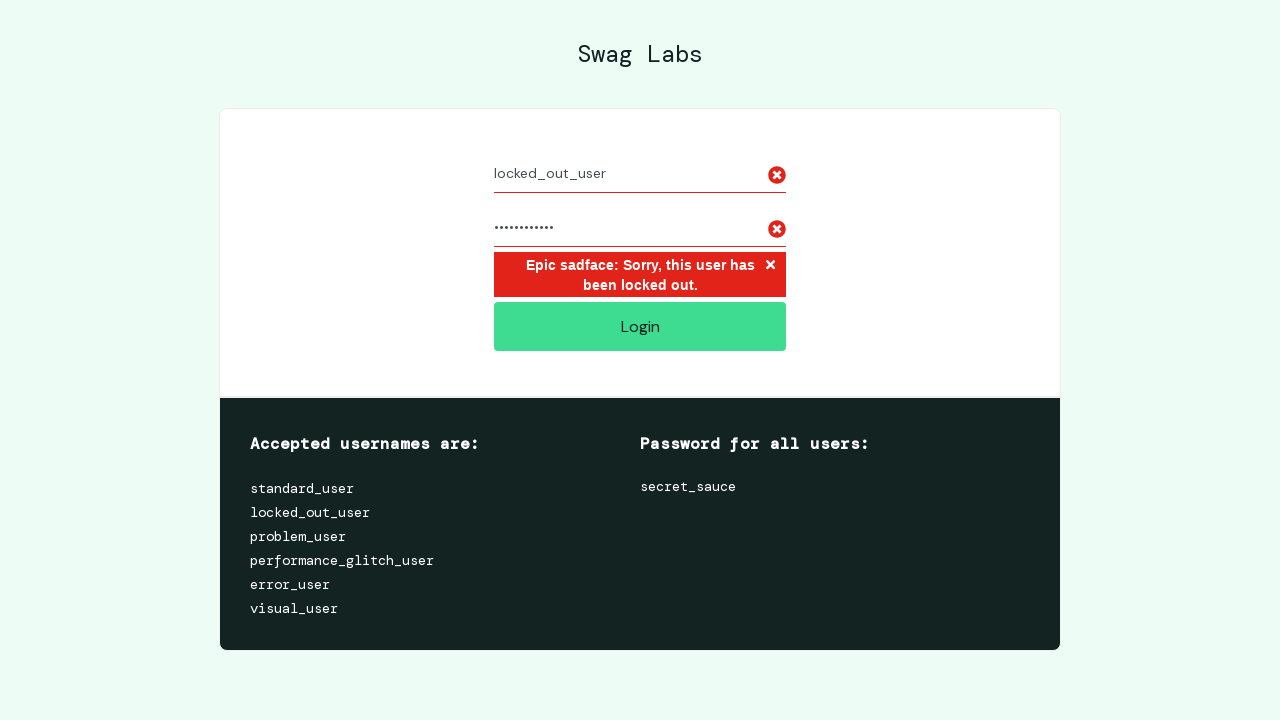